Tests the theme toggle functionality by clicking the theme button and verifying the theme class changes

Starting URL: https://campusaxis.site

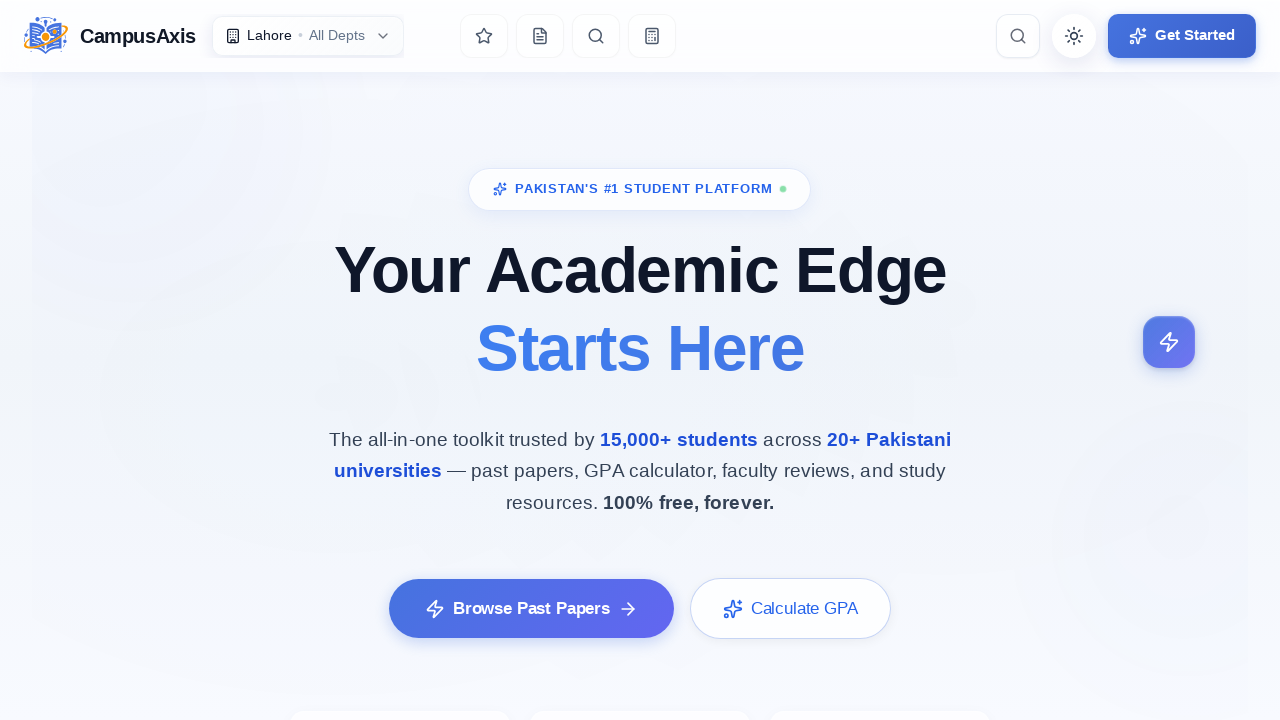

Located theme toggle button
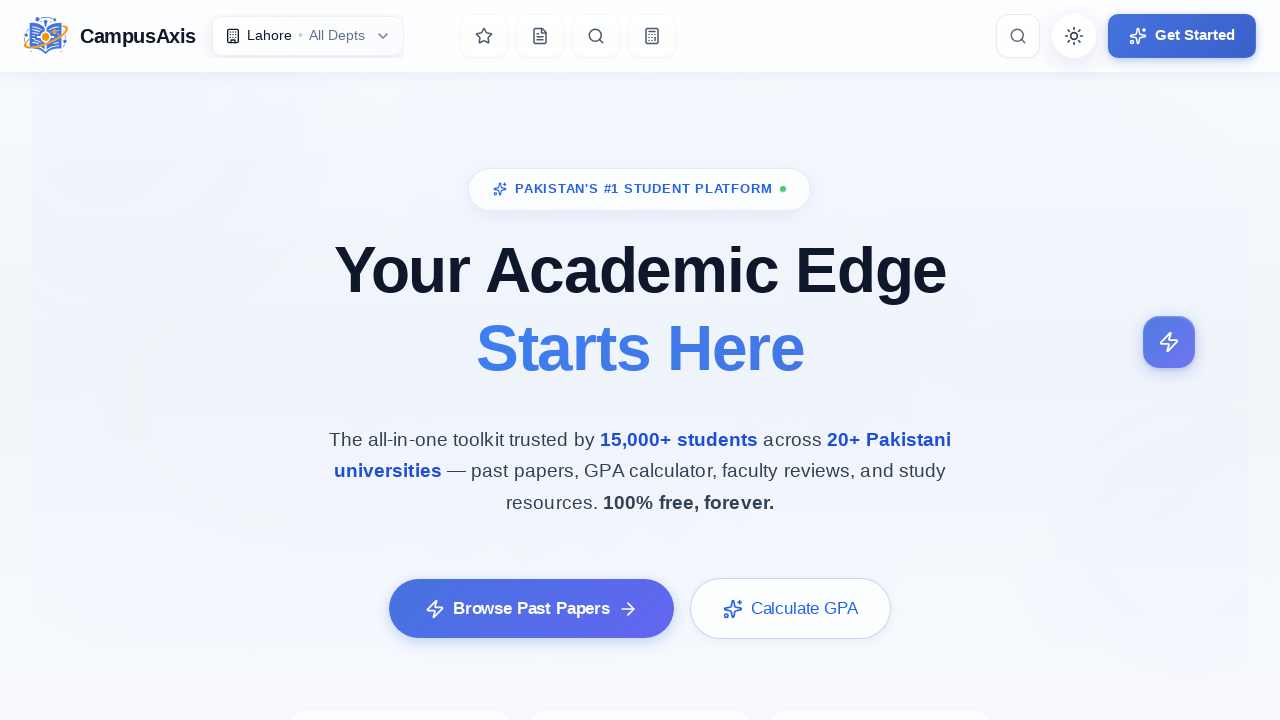

Clicked theme toggle button at (1074, 36) on button[aria-label*='theme'], button[aria-label*='dark'], button[aria-label*='lig
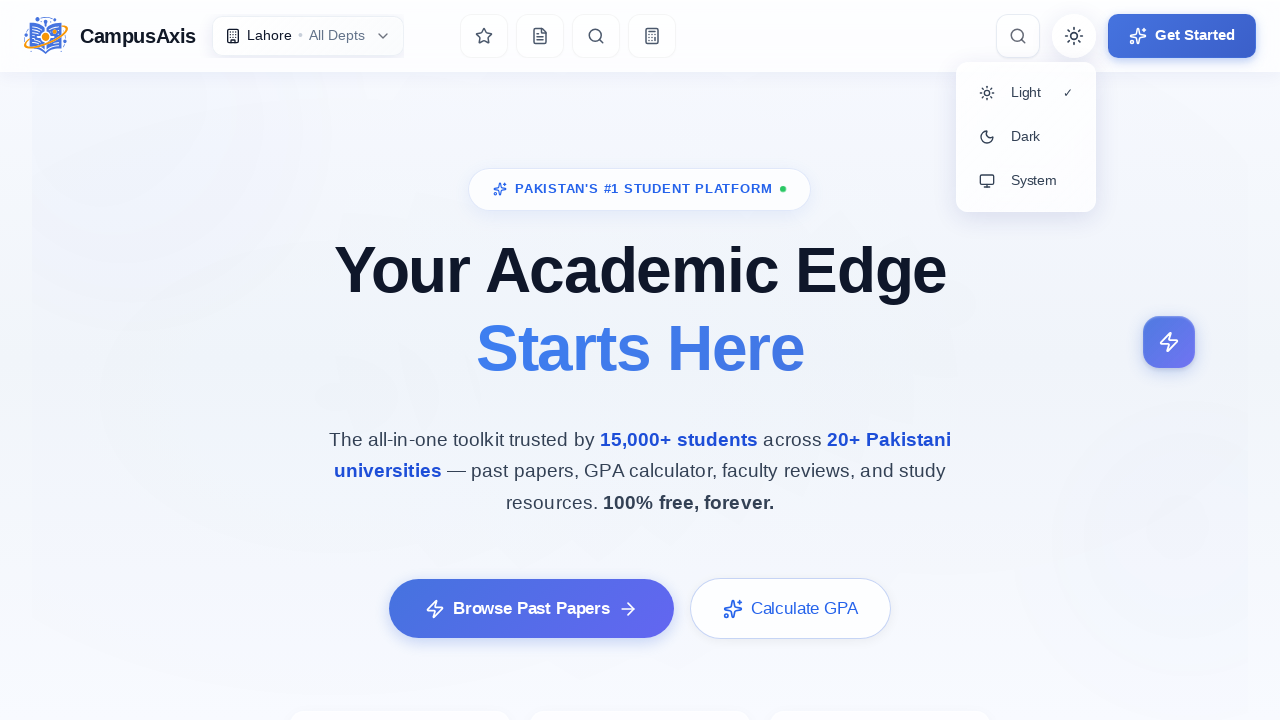

Waited 300ms for theme change animation to complete
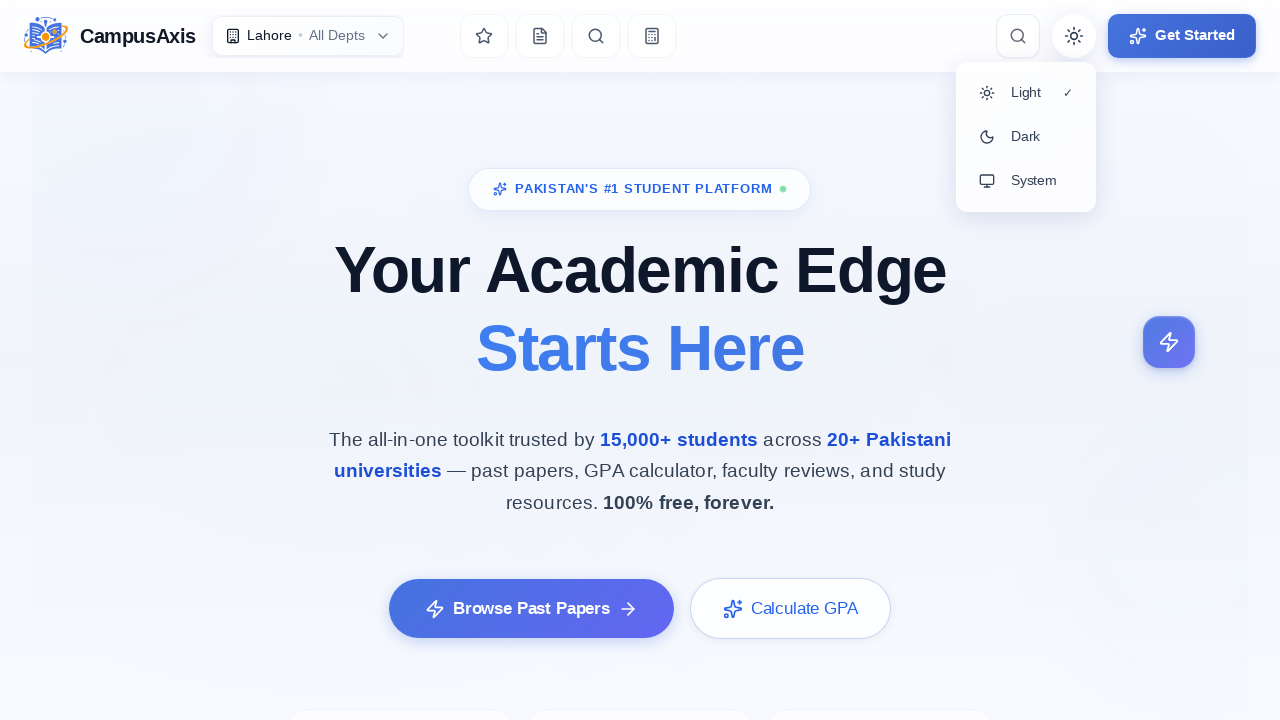

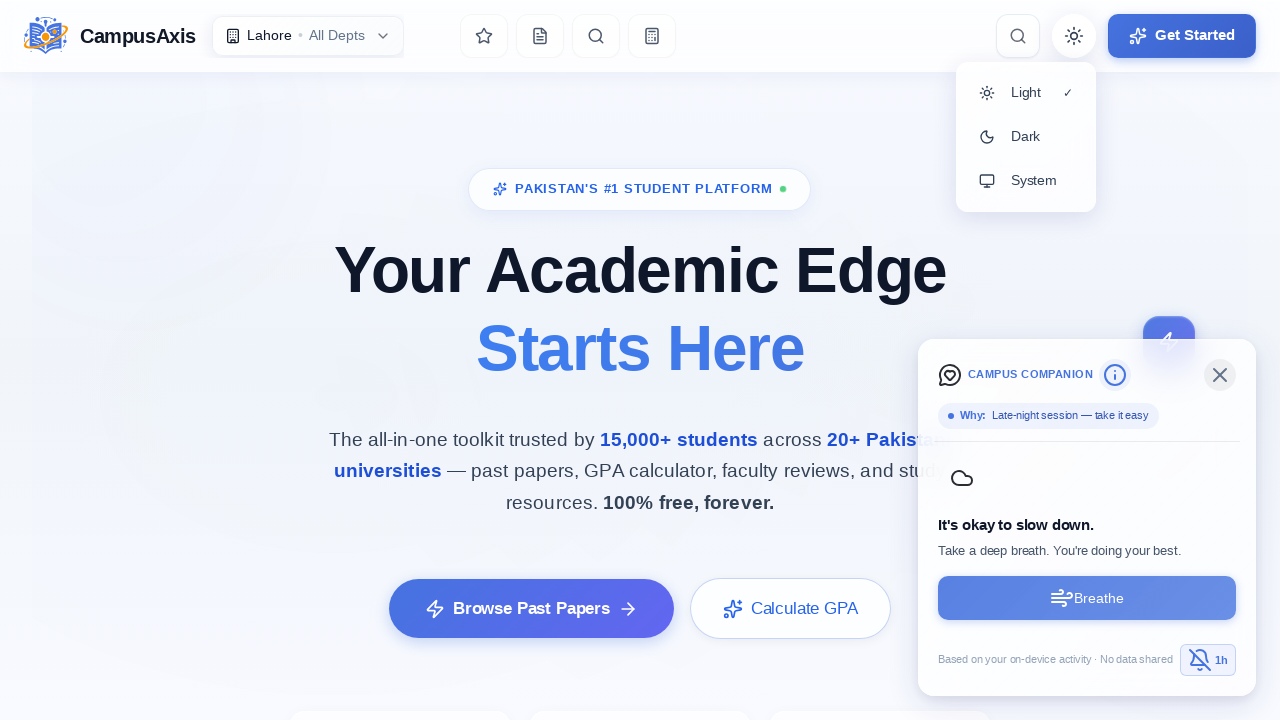